Launches the LeafTaps OpenTaps application by navigating to the main control page and maximizing the browser window.

Starting URL: http://leaftaps.com/opentaps/control/main

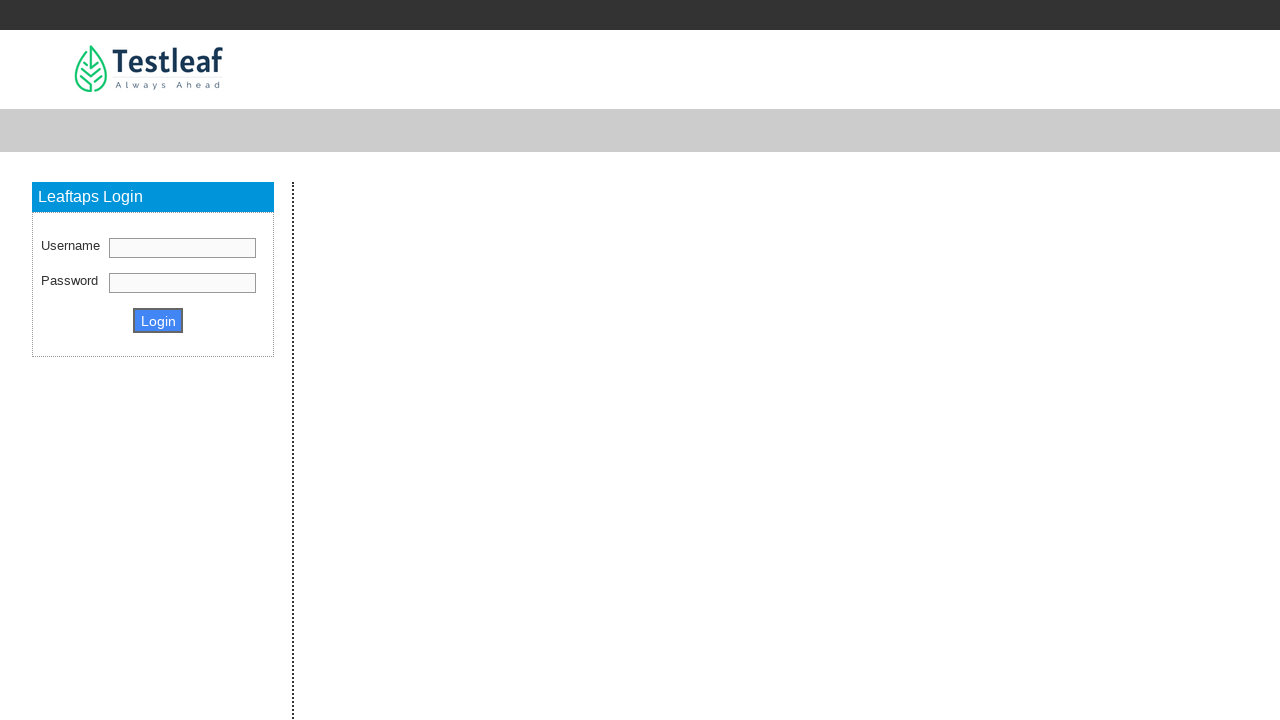

Navigated to LeafTaps OpenTaps main control page
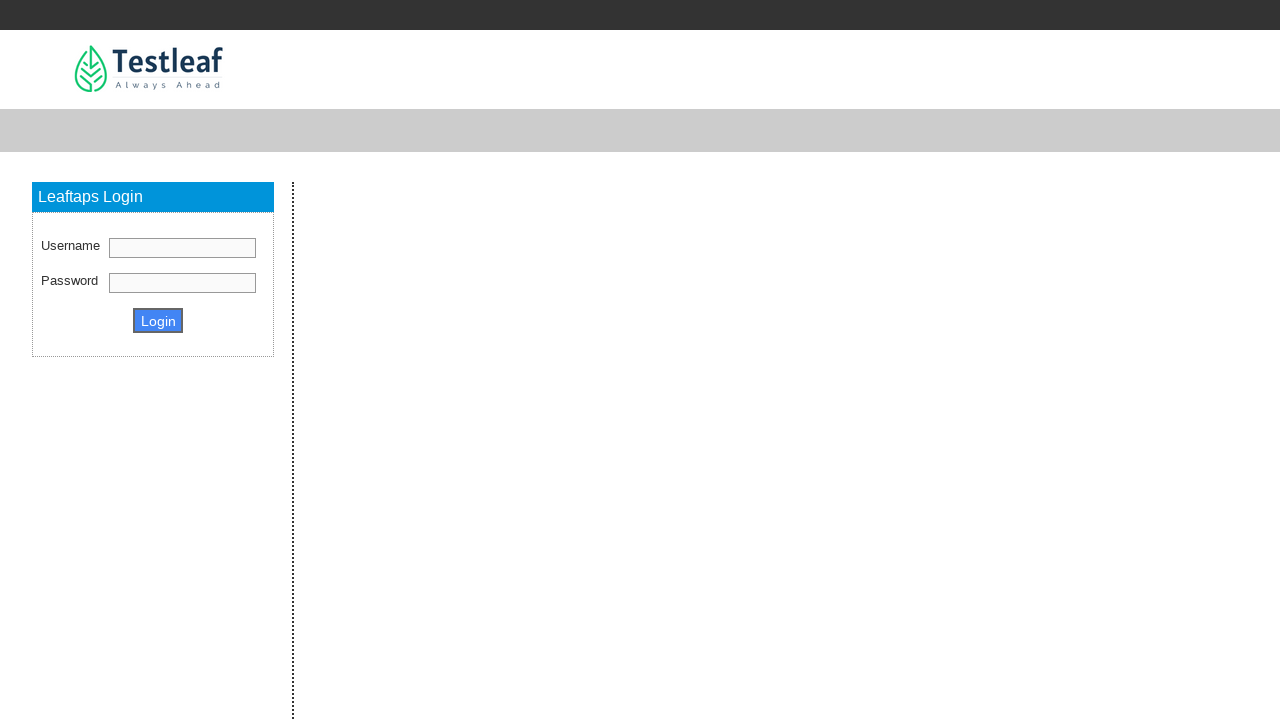

Maximized browser window to 1920x1080
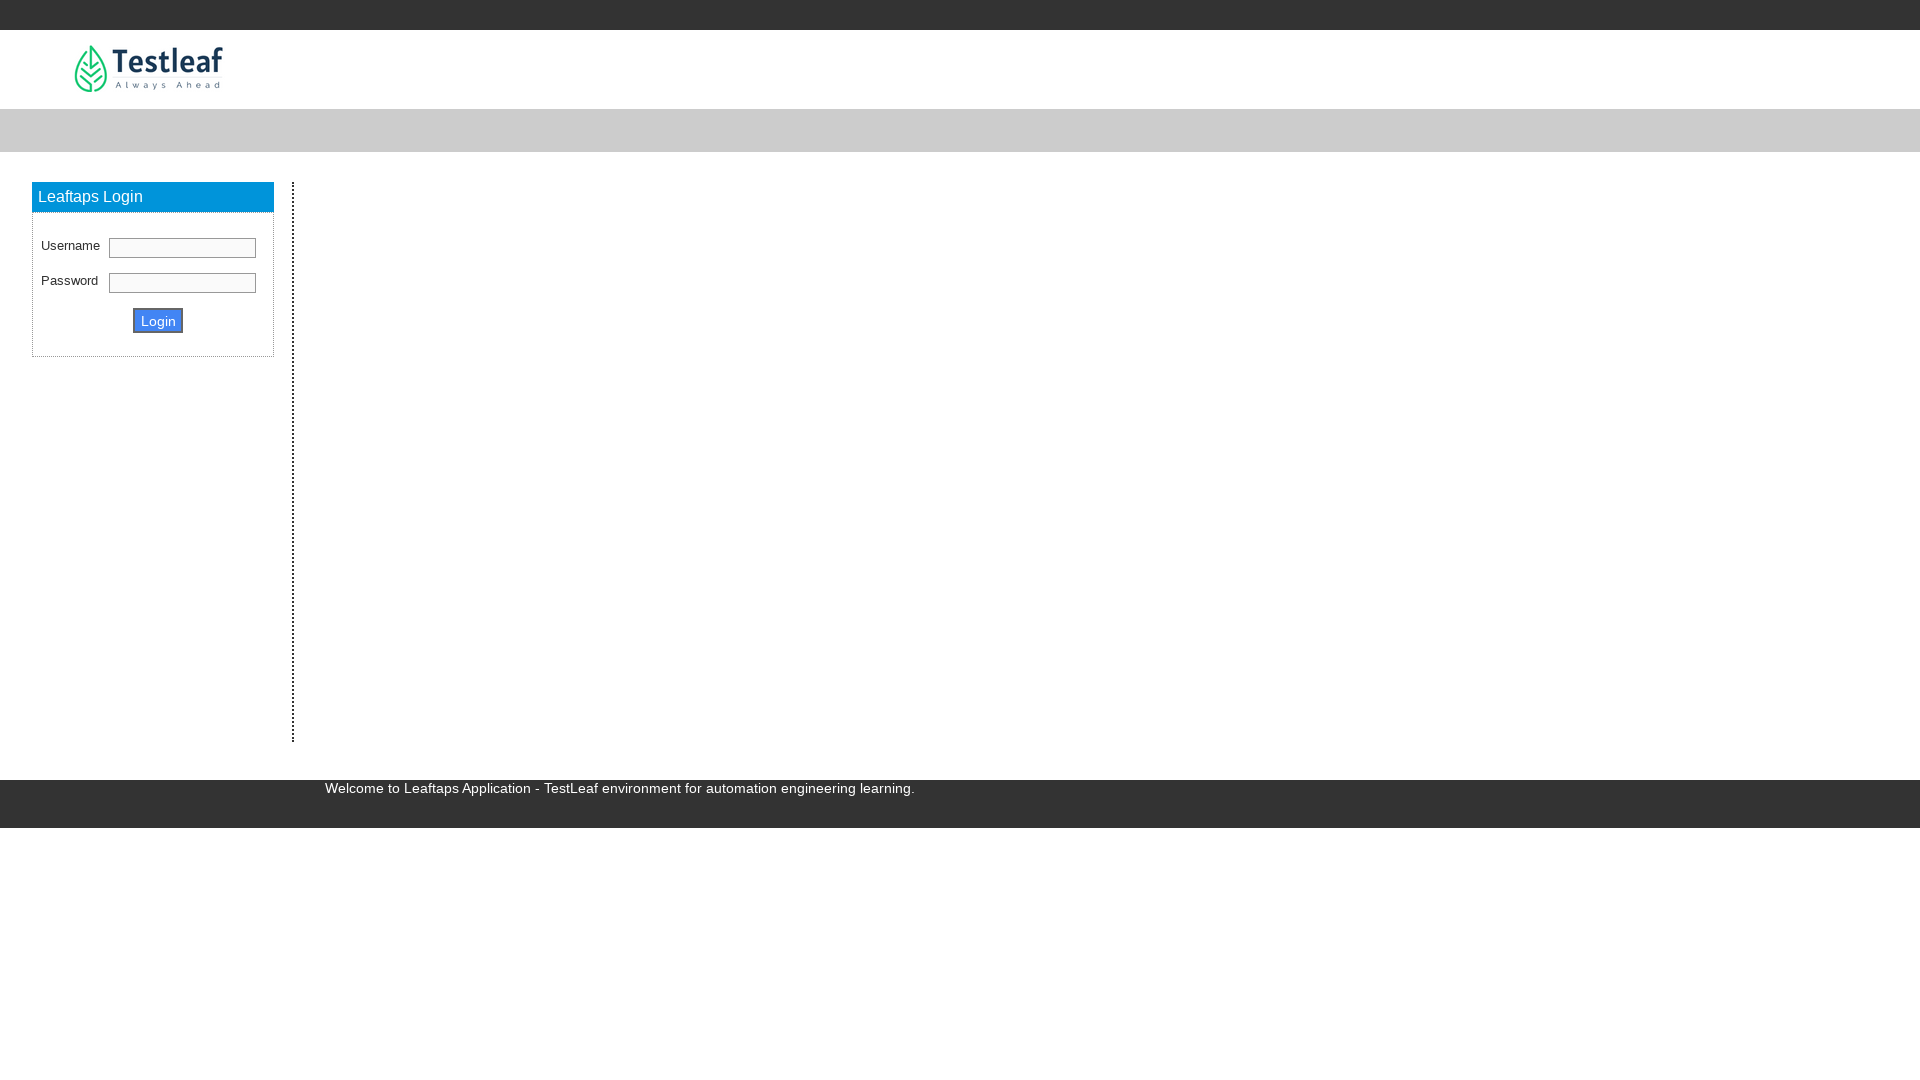

Page fully loaded and ready
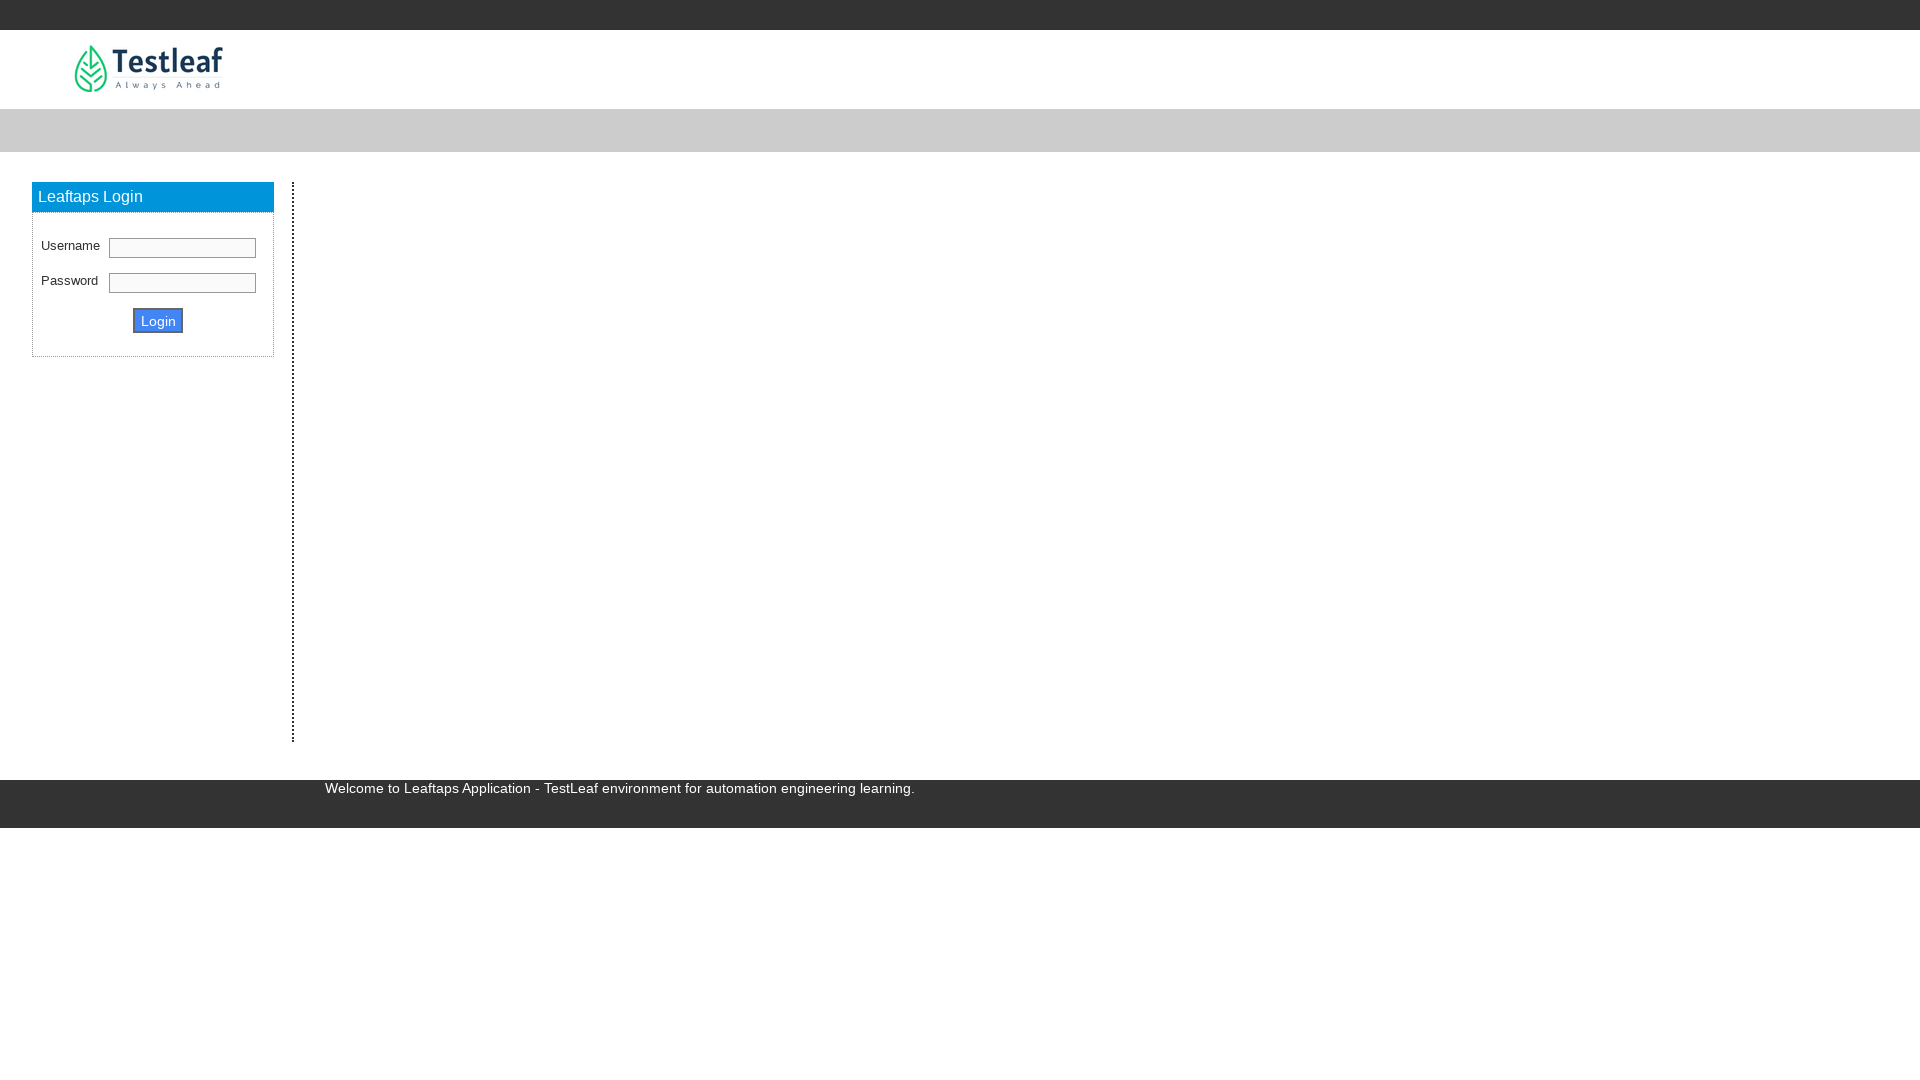

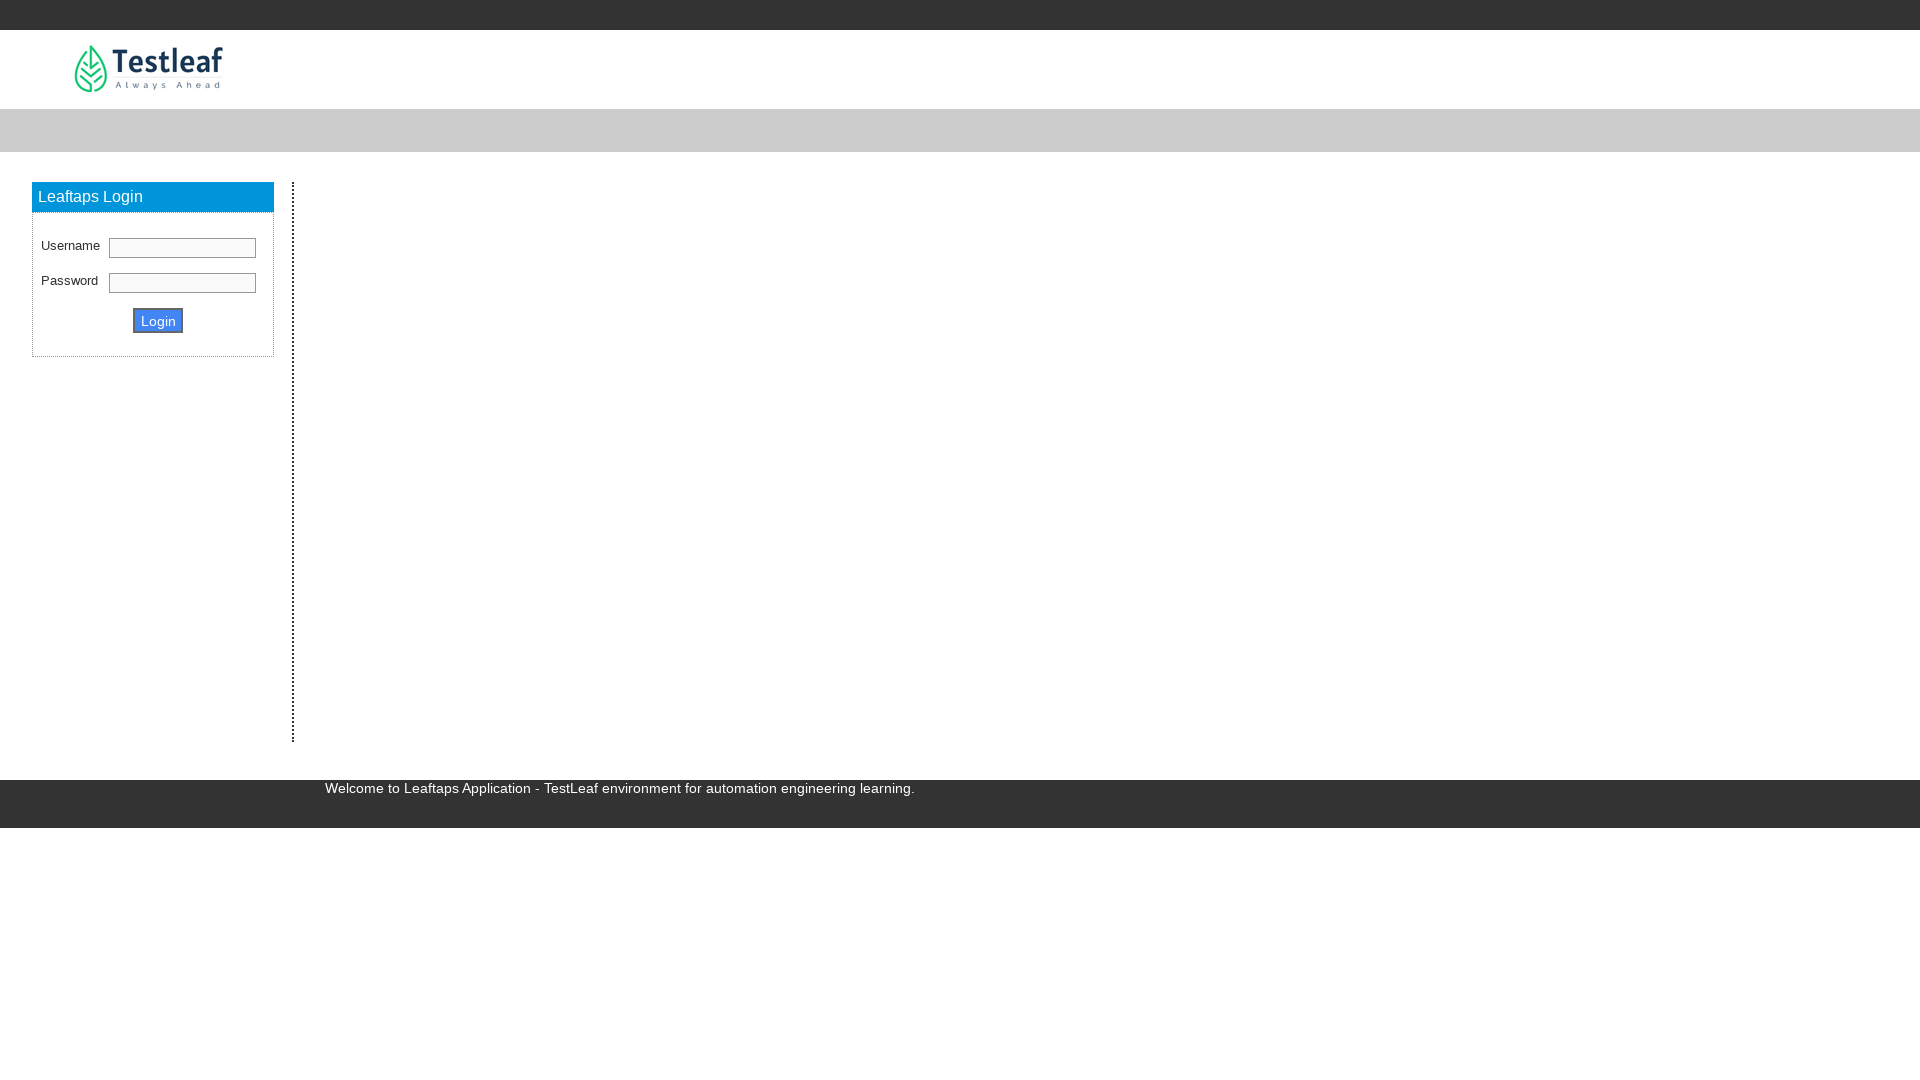